Tests that specific Finnish text content appears on multiple pages of a hair salon website, including business name, contact info, and navigation text.

Starting URL: https://ntig-uppsala.github.io/Frisor-Saxe/index-fi.html

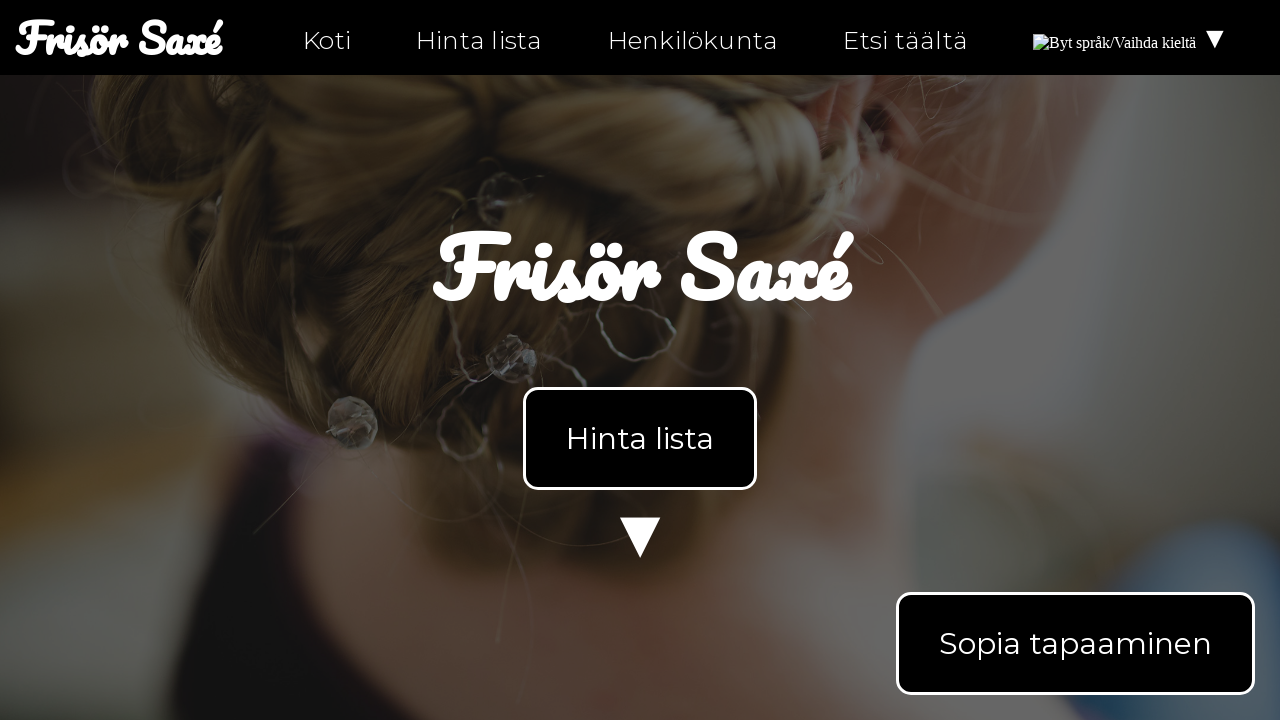

Waited for body element to load on index-fi.html
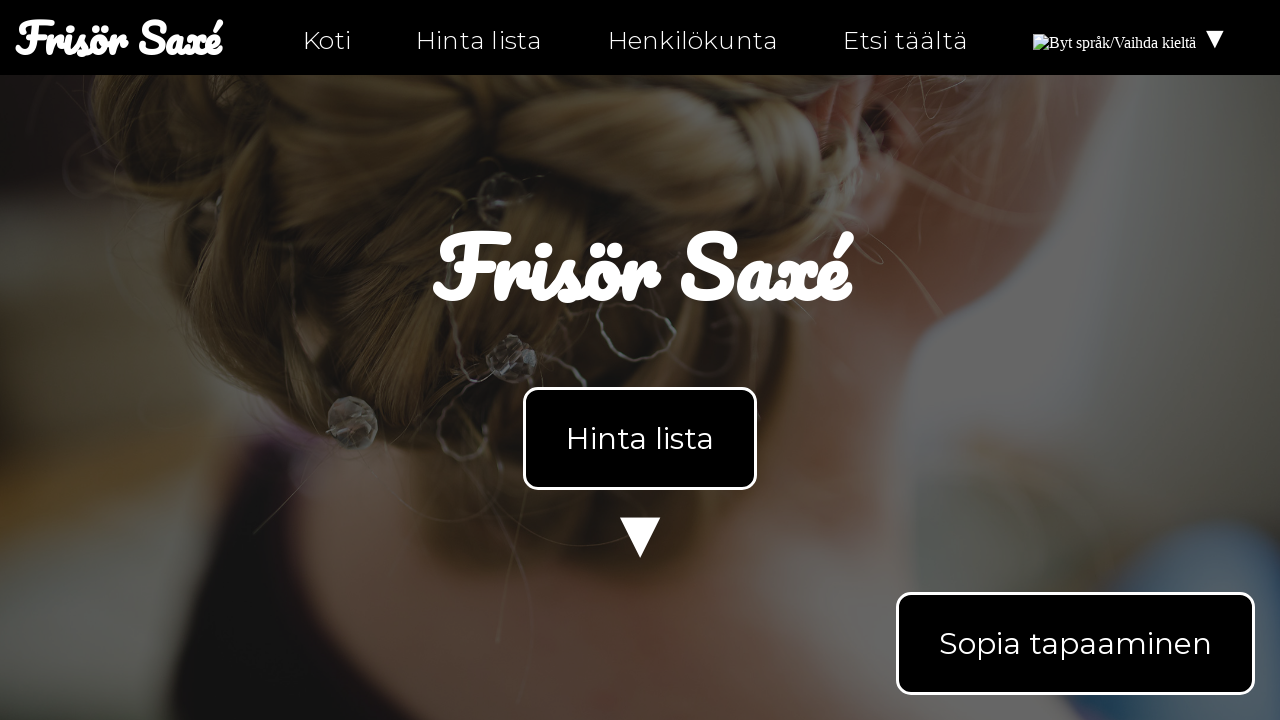

Retrieved body text content from index-fi.html
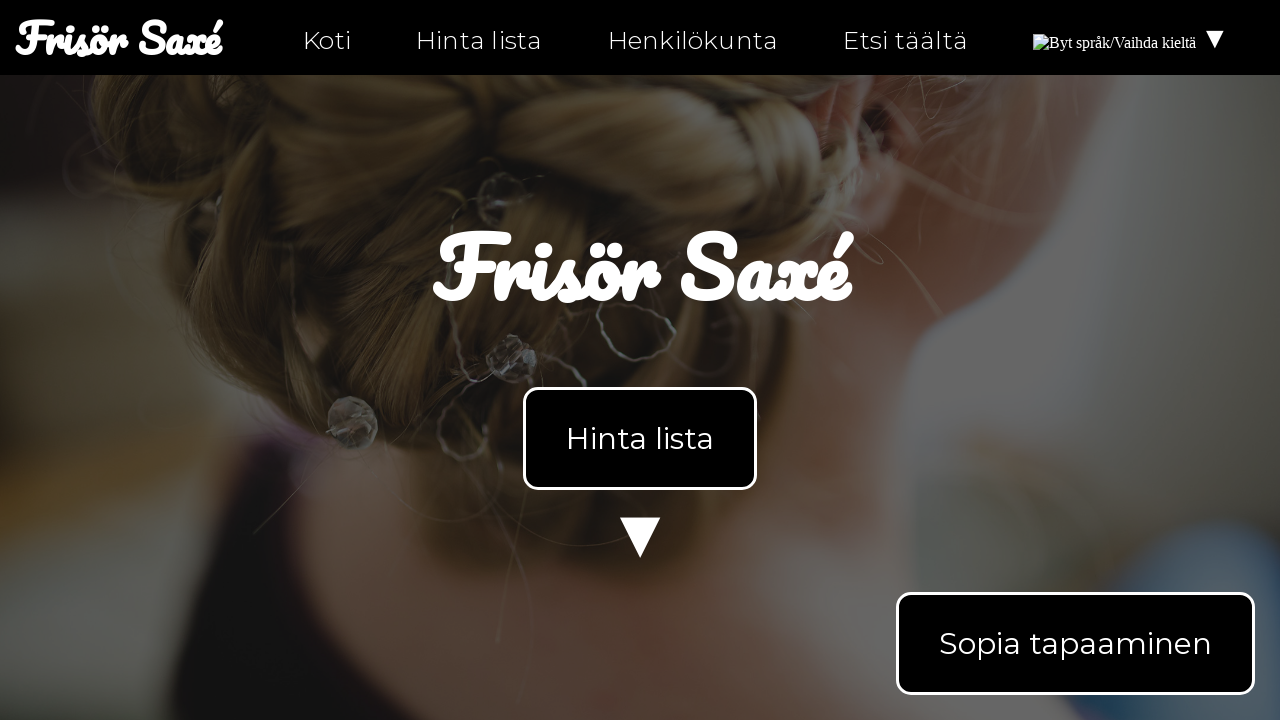

Verified business name 'Frisör Saxé' appears on index-fi.html
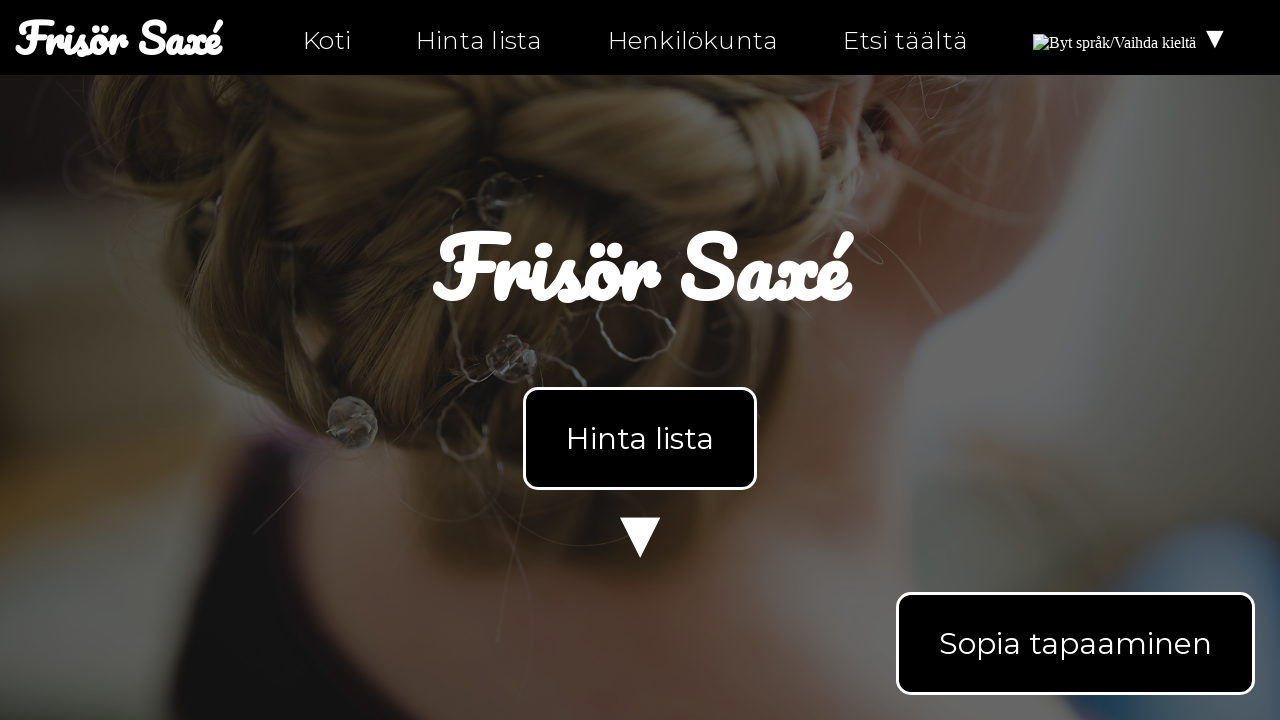

Verified opening hours text 'Aukijat' appears on index-fi.html
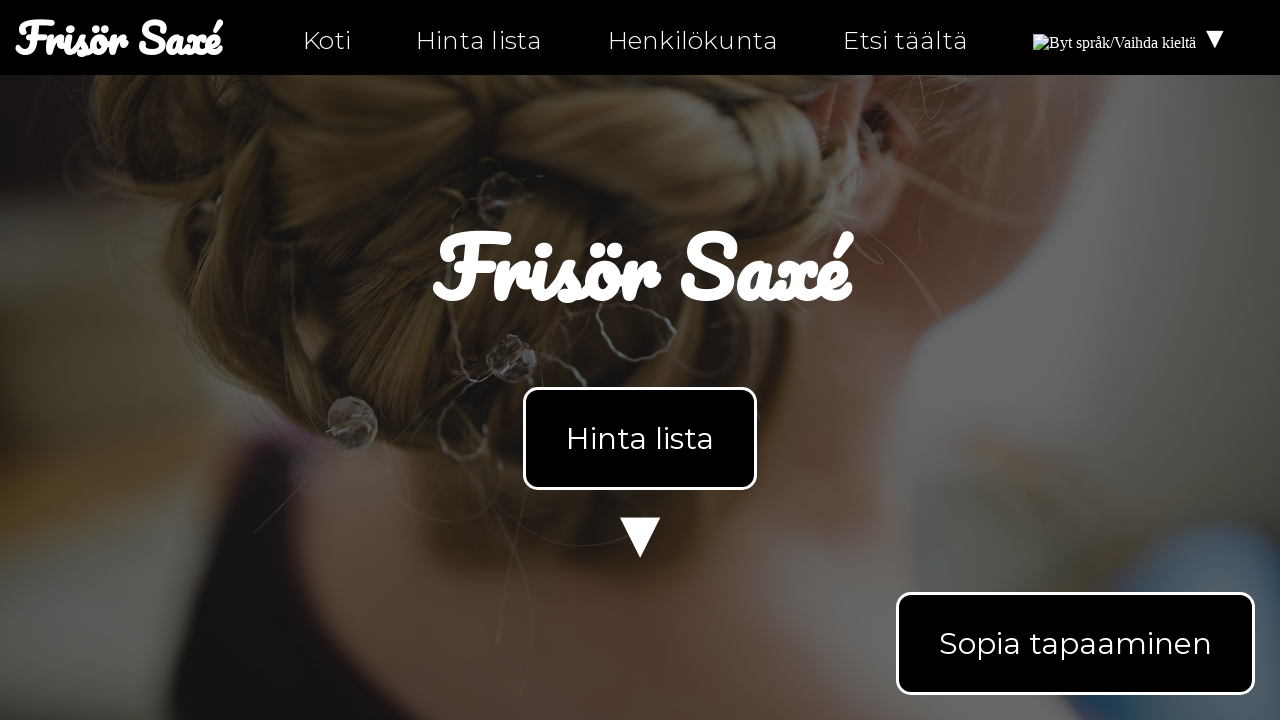

Verified contact number '0630-555-555' appears on index-fi.html
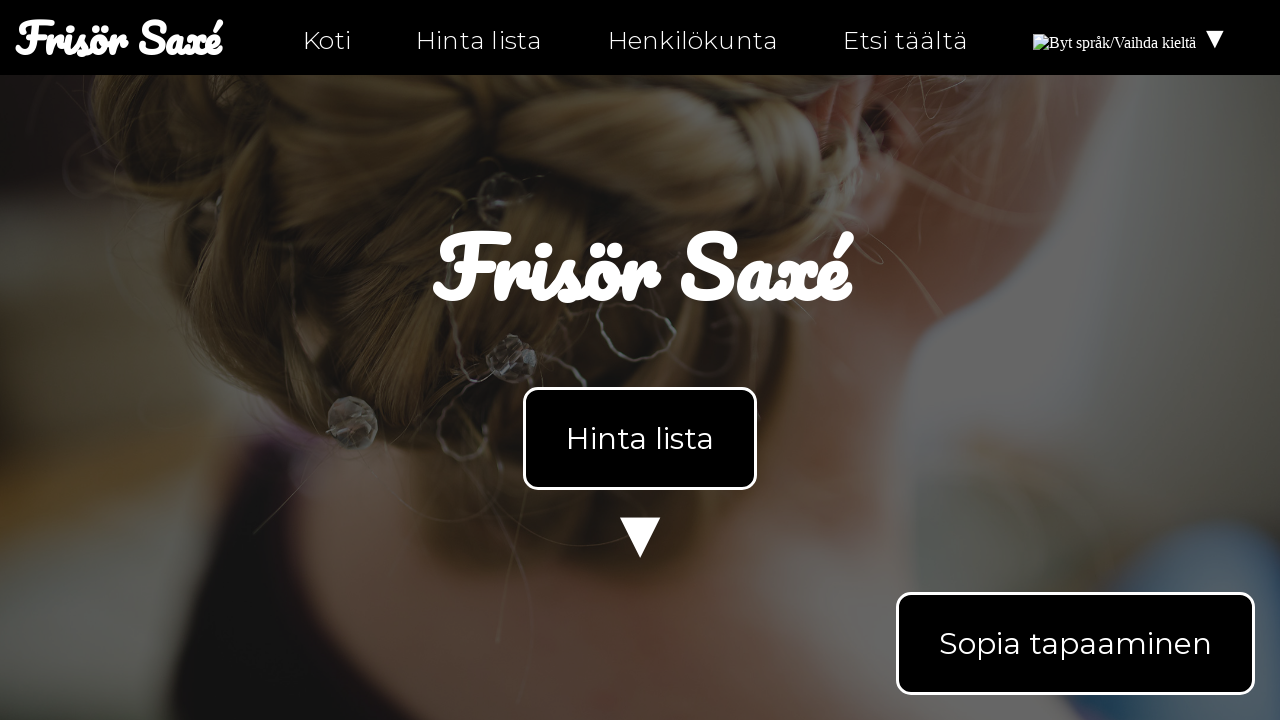

Navigated to personal-fi.html
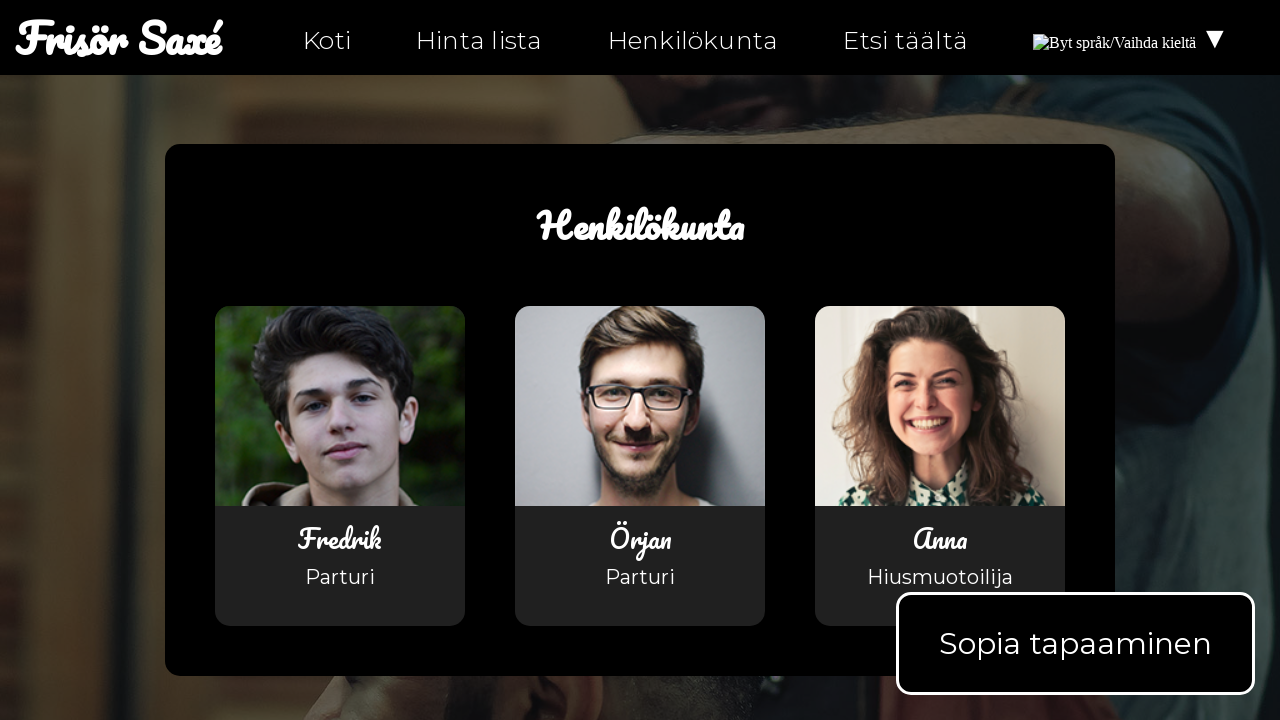

Waited for body element to load on personal-fi.html
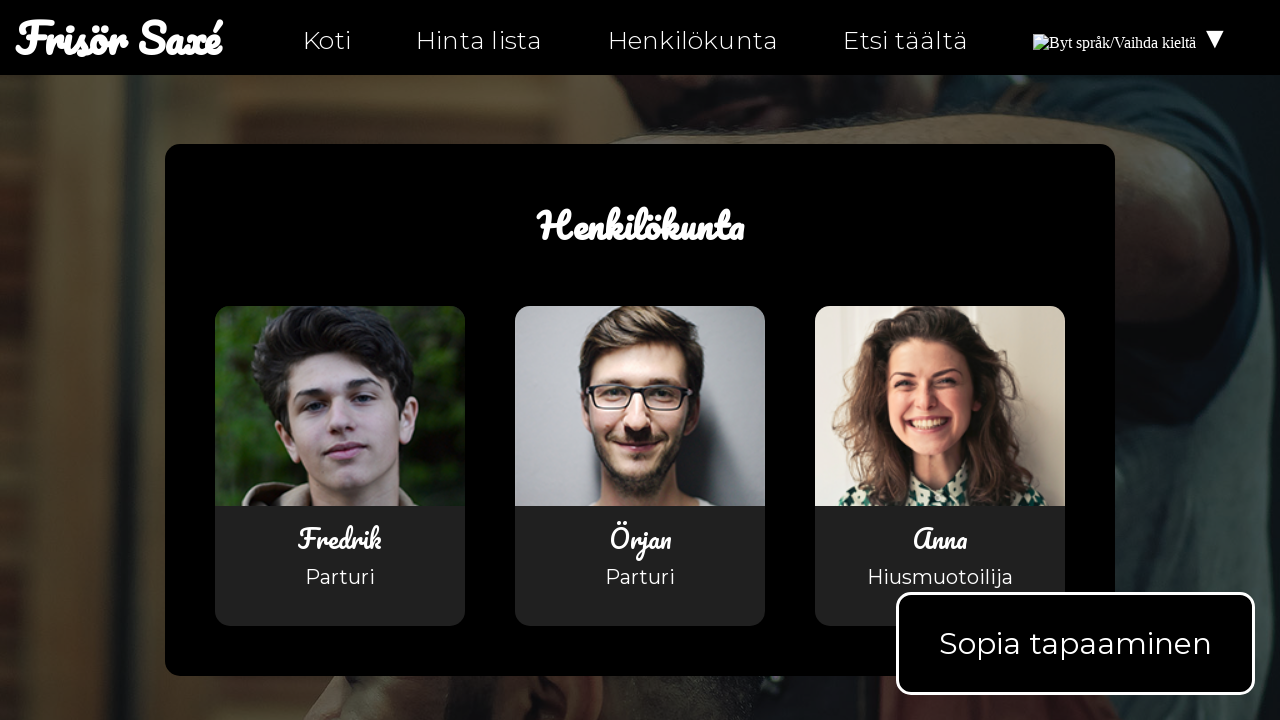

Retrieved body text content from personal-fi.html
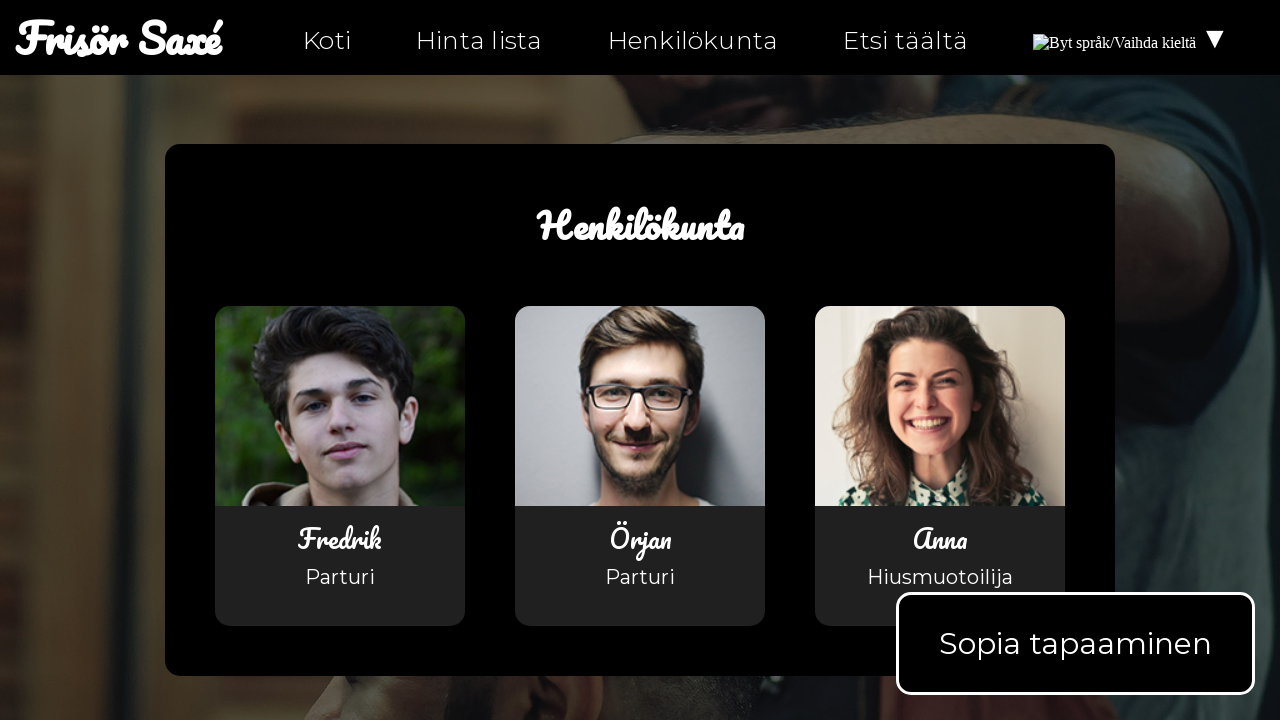

Verified business name 'Frisör Saxé' appears on personal-fi.html
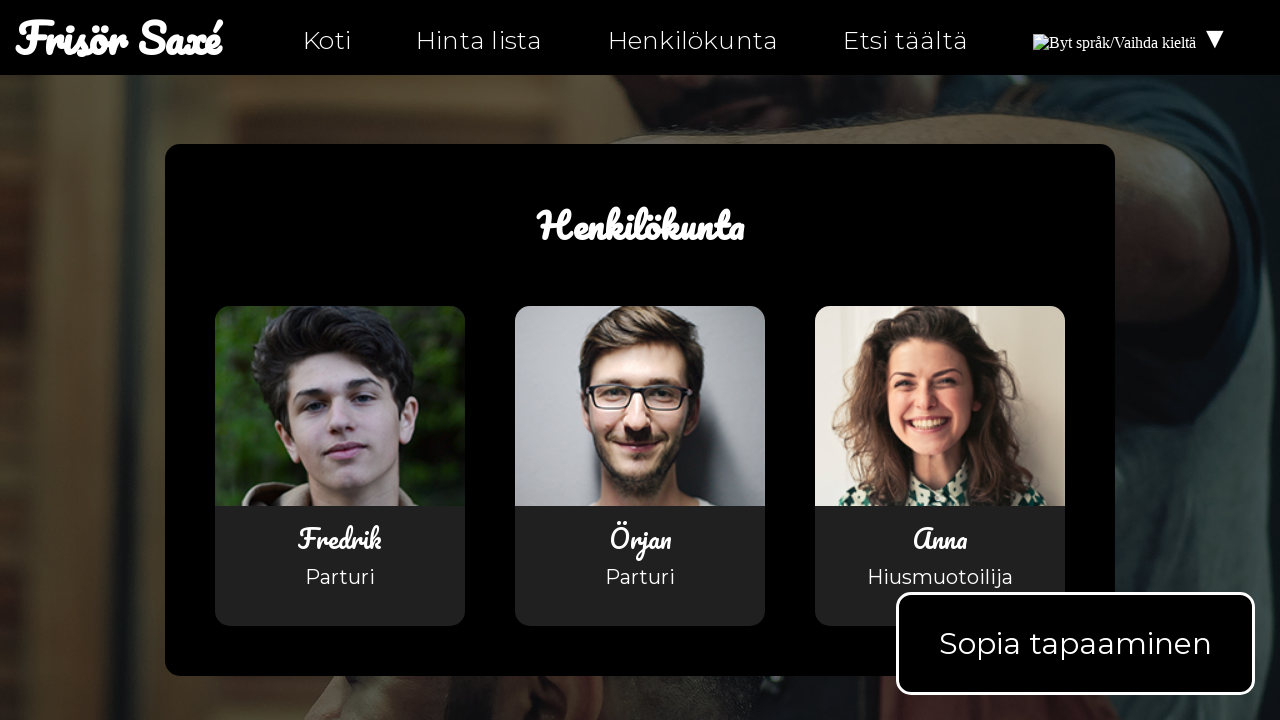

Verified contact text 'Ottaa yhteyttä' appears on personal-fi.html
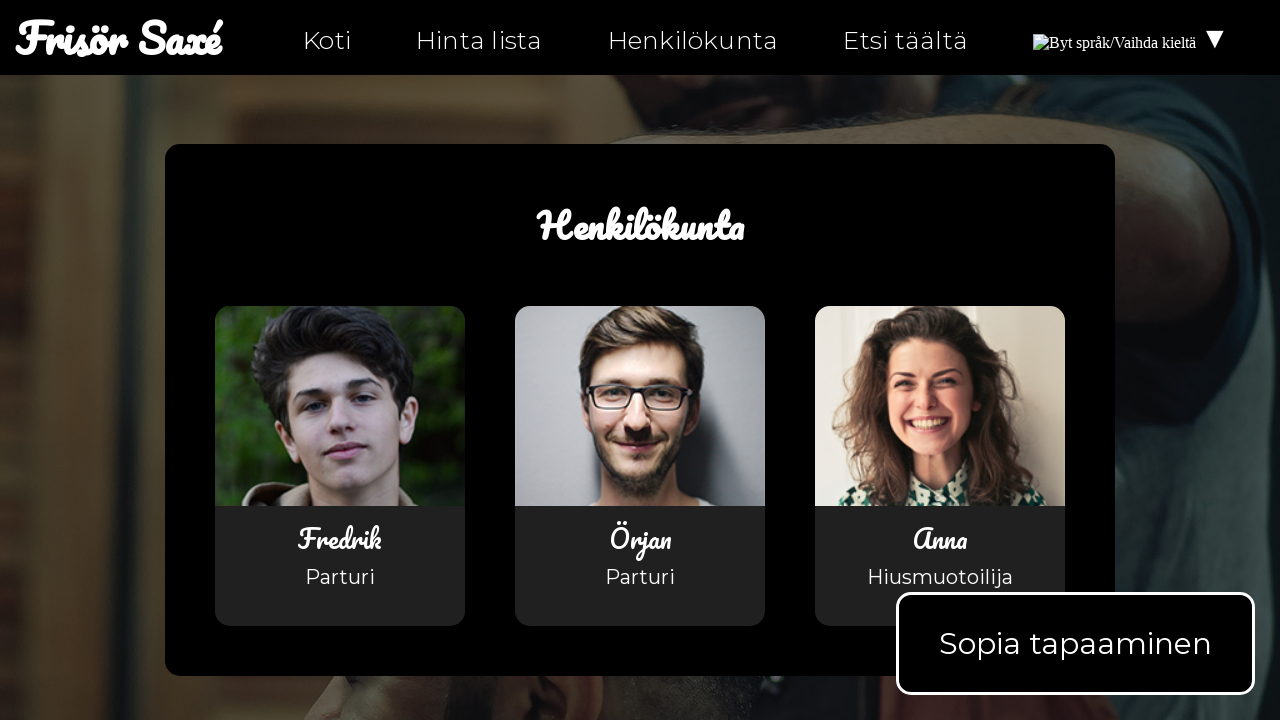

Navigated to hitta-hit-fi.html
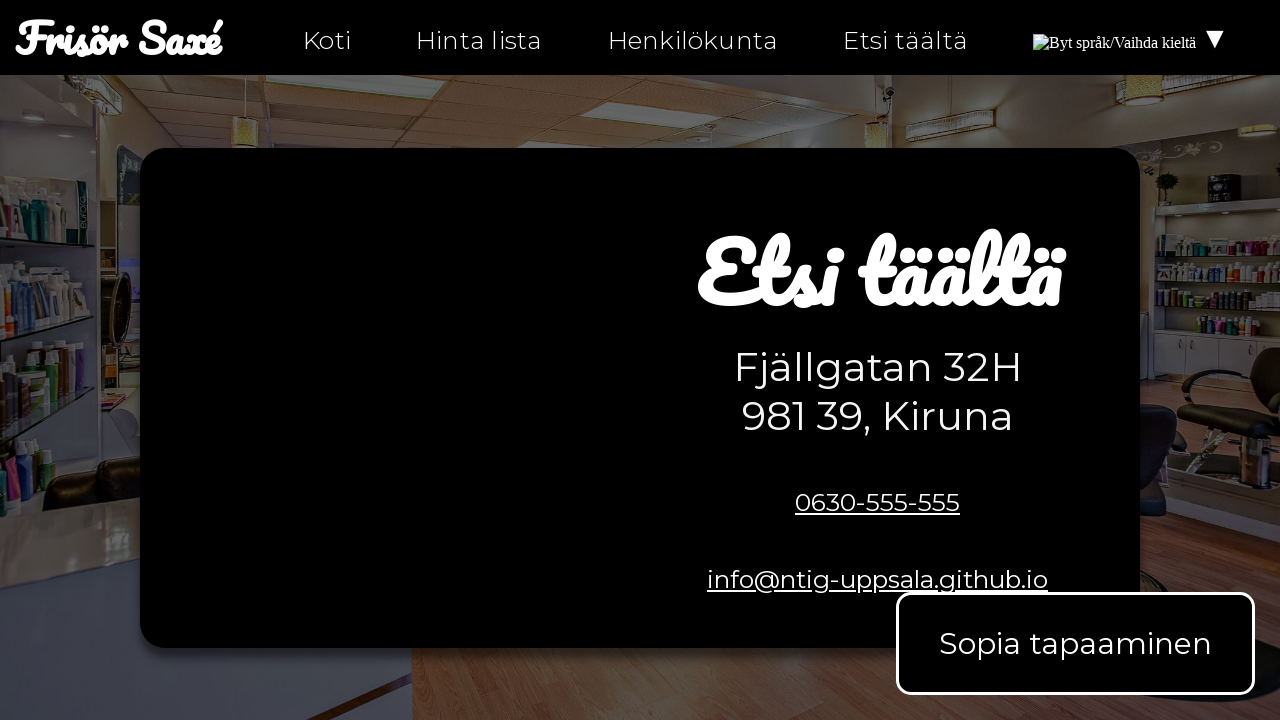

Waited for body element to load on hitta-hit-fi.html
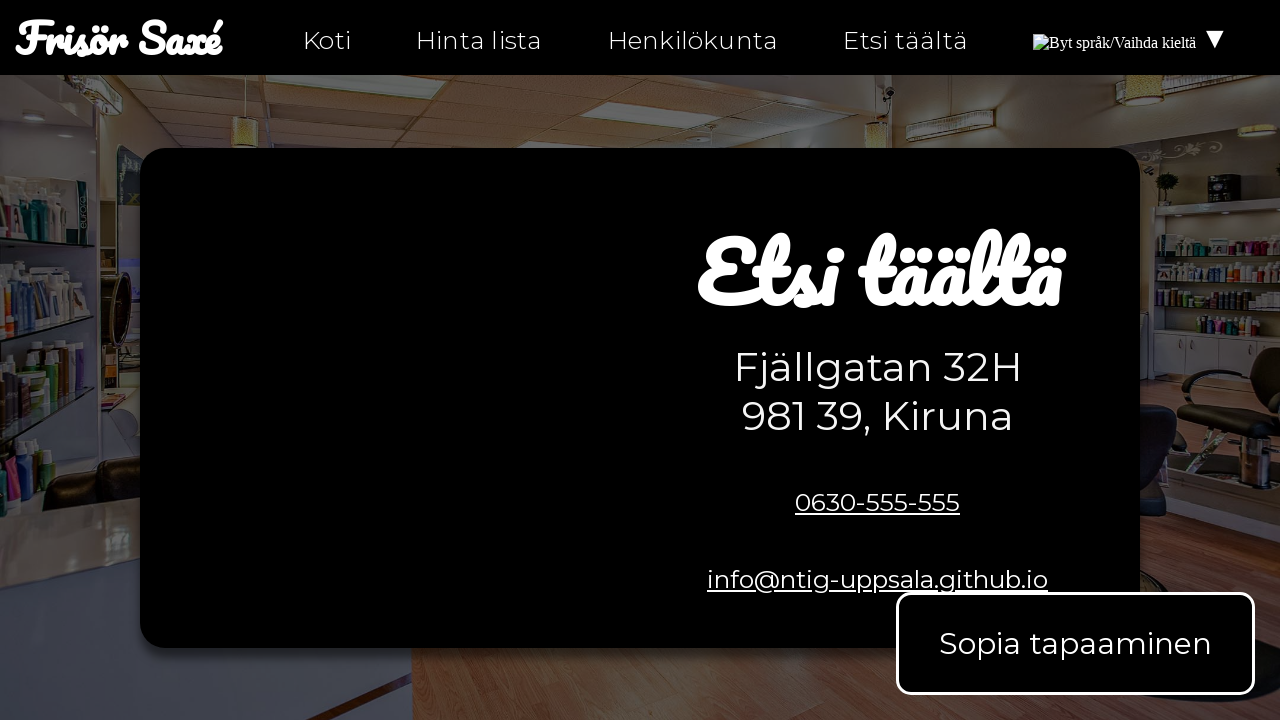

Retrieved body text content from hitta-hit-fi.html
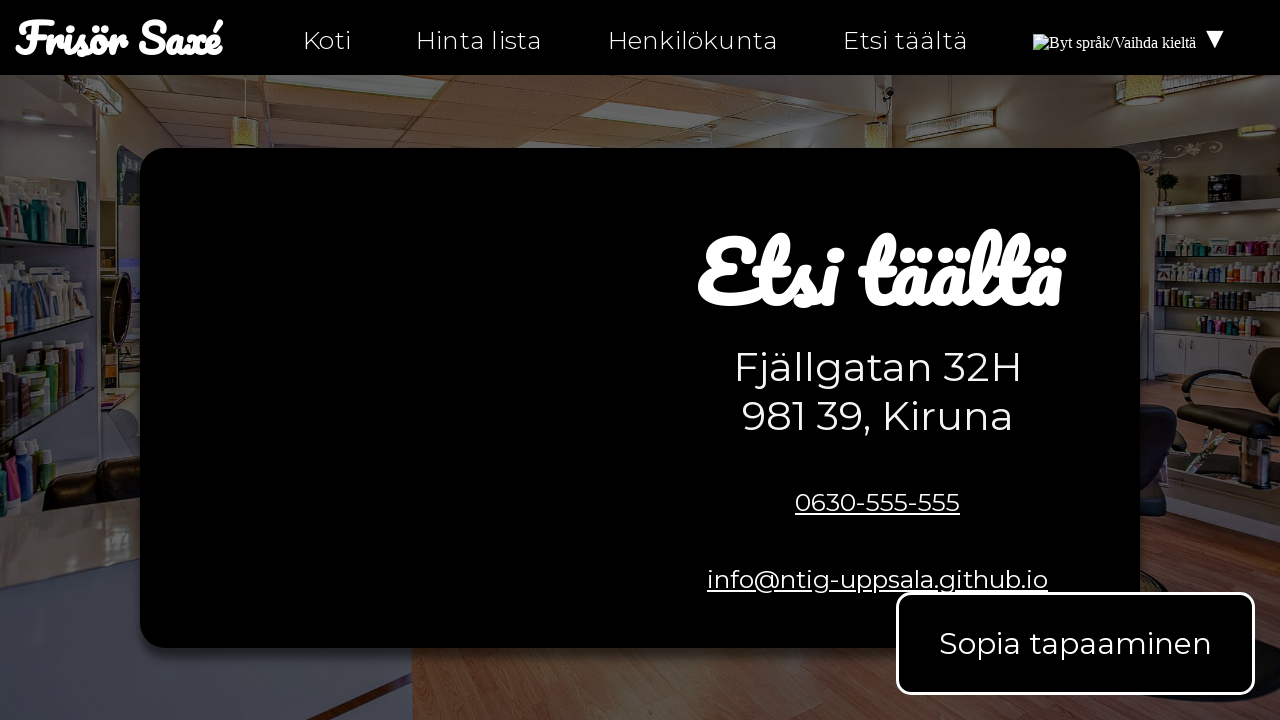

Verified search text 'Etsi täältä' appears on hitta-hit-fi.html
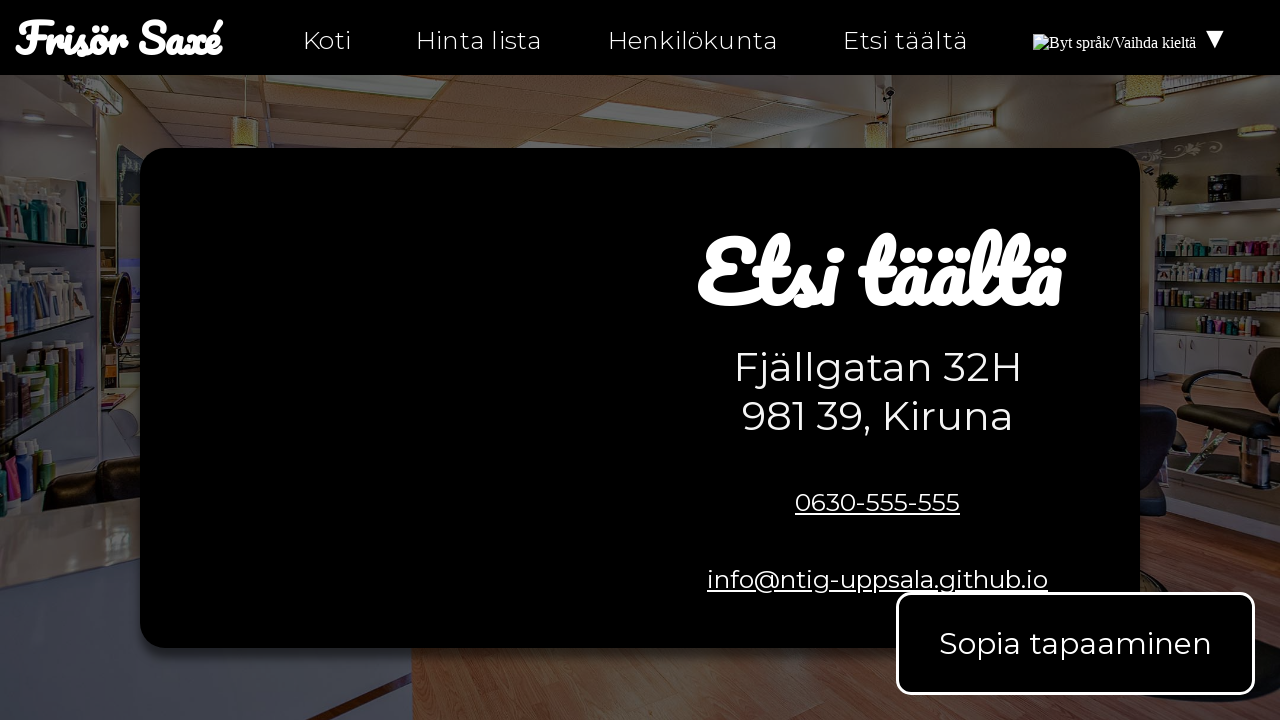

Verified address 'Fjällgatan 32H' appears on hitta-hit-fi.html
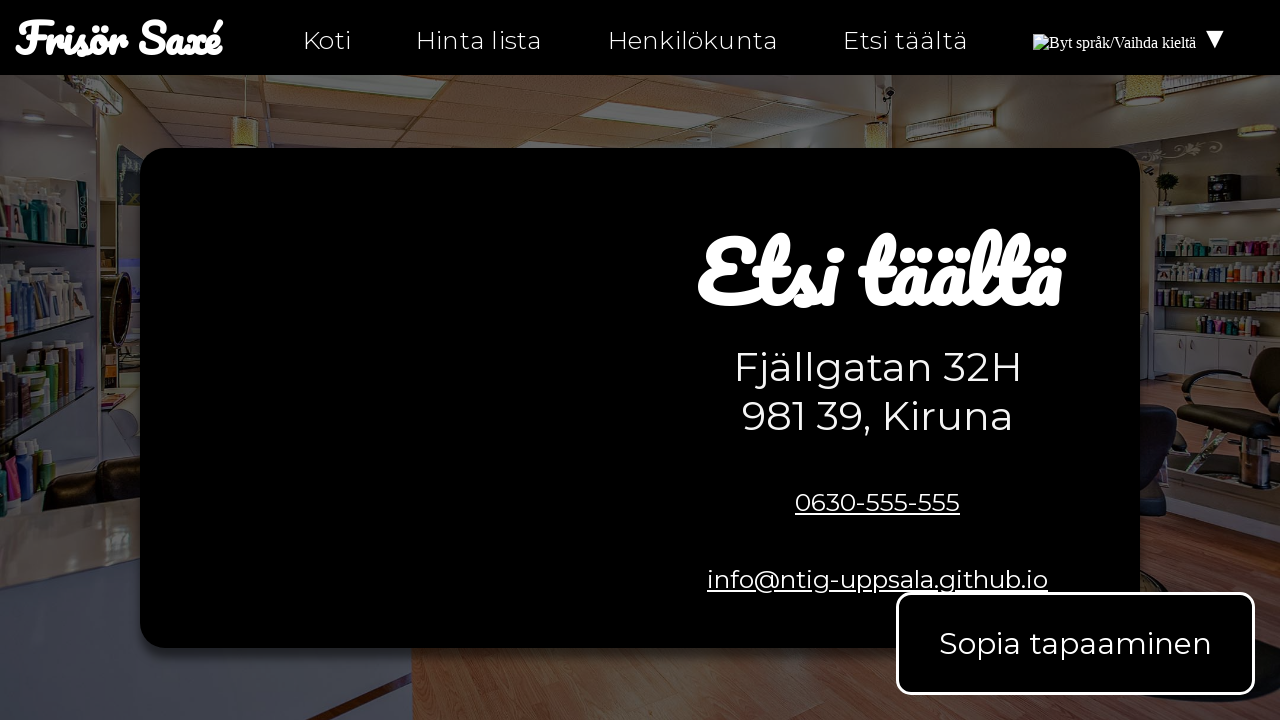

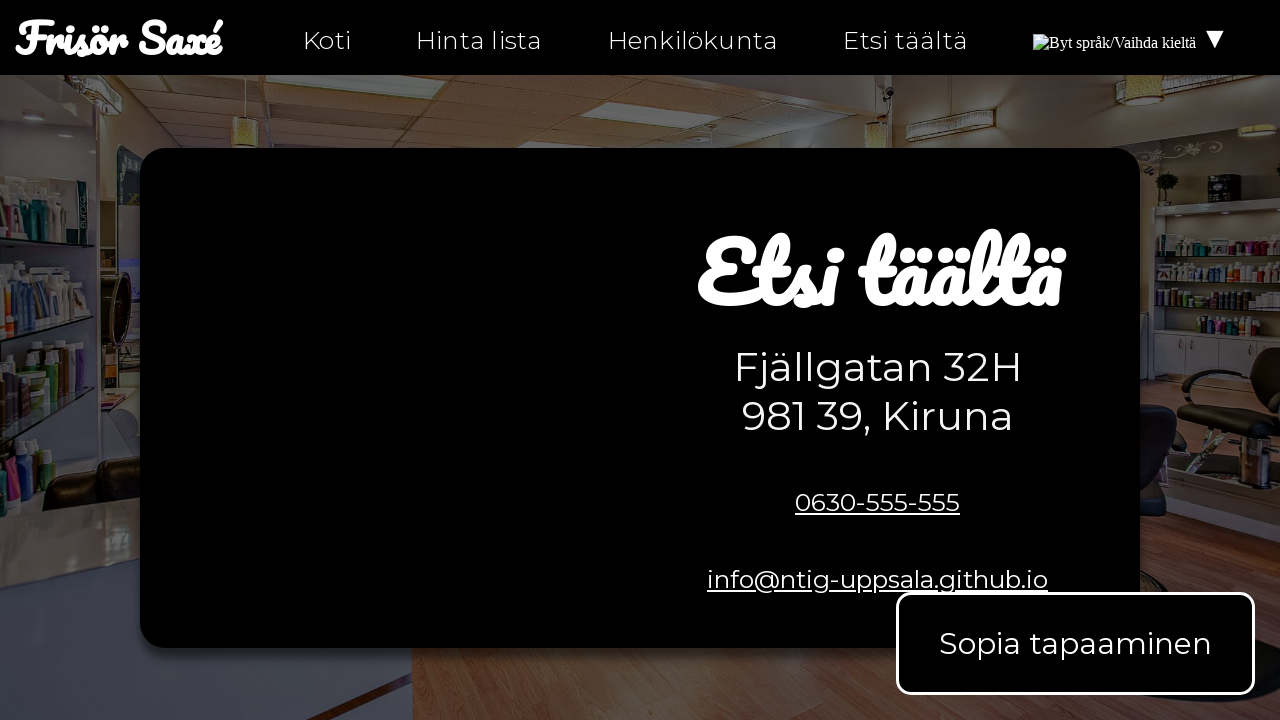